Tests dynamic loading where a hidden element becomes visible after clicking a start button, waiting for the finish text to appear after a loading bar completes

Starting URL: http://the-internet.herokuapp.com/dynamic_loading/1

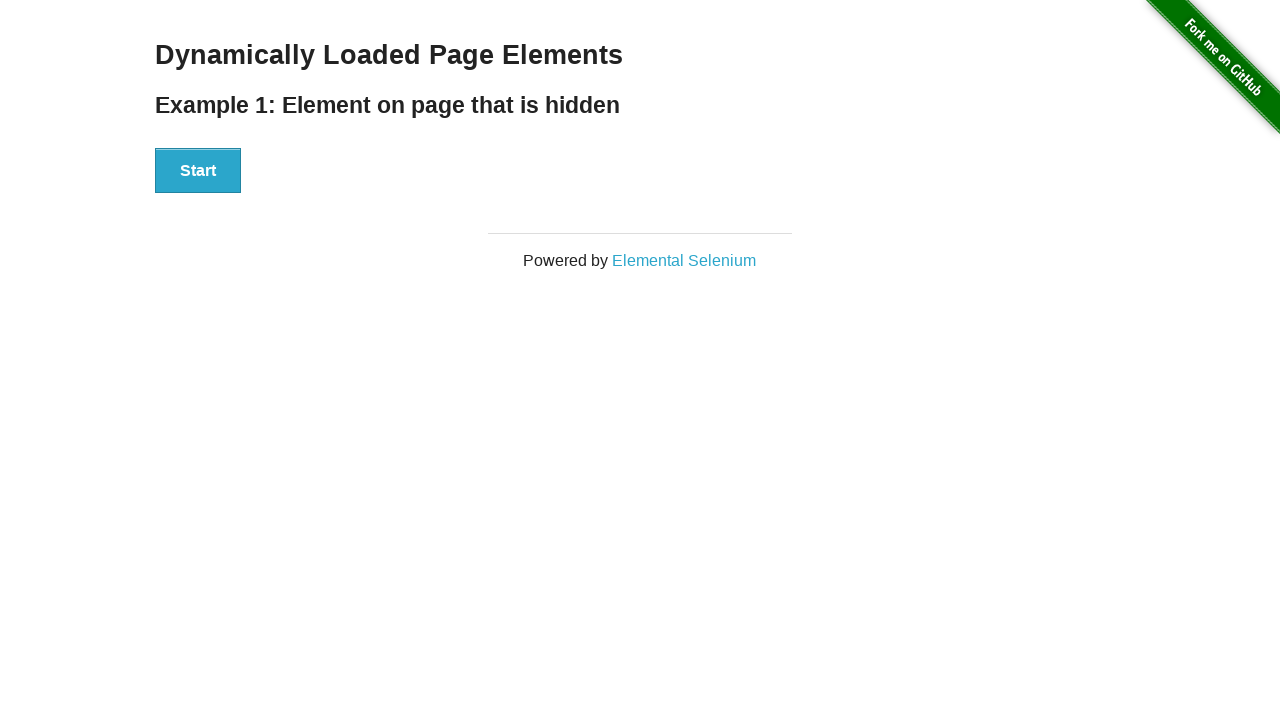

Clicked the Start button to initiate dynamic loading at (198, 171) on #start button
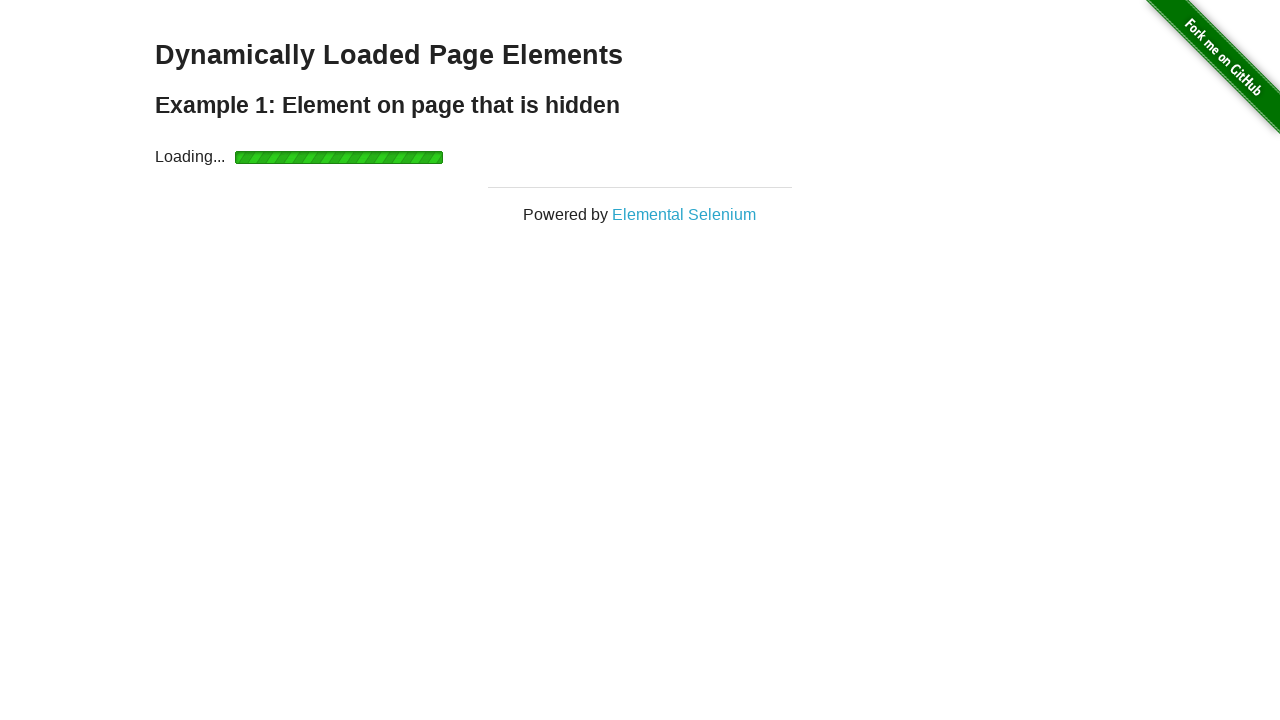

Waited for finish element to become visible after loading bar completes
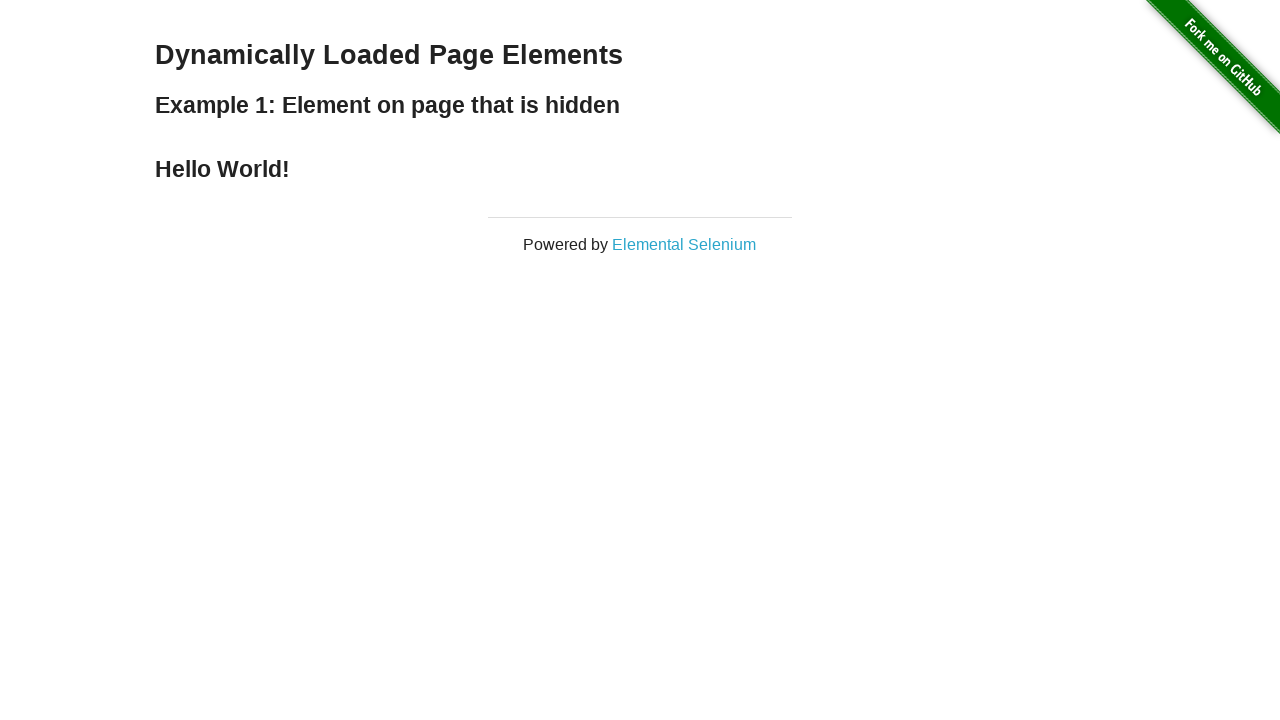

Verified that finish element is visible
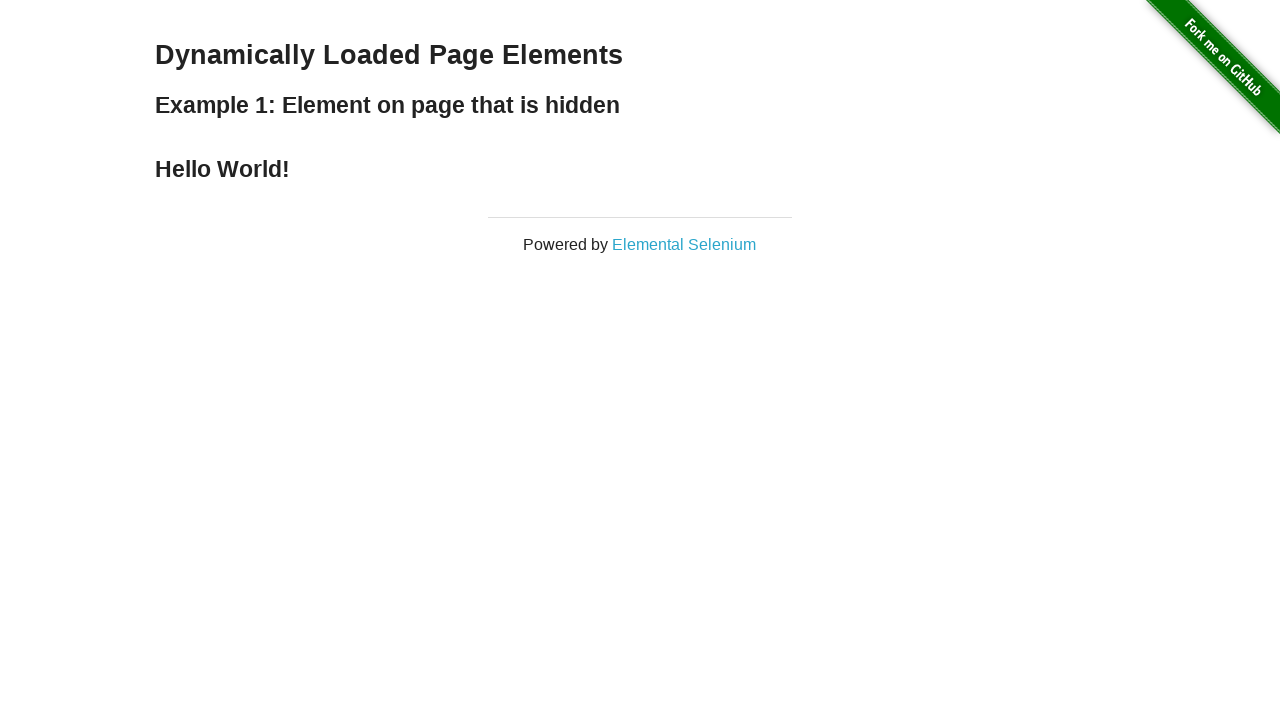

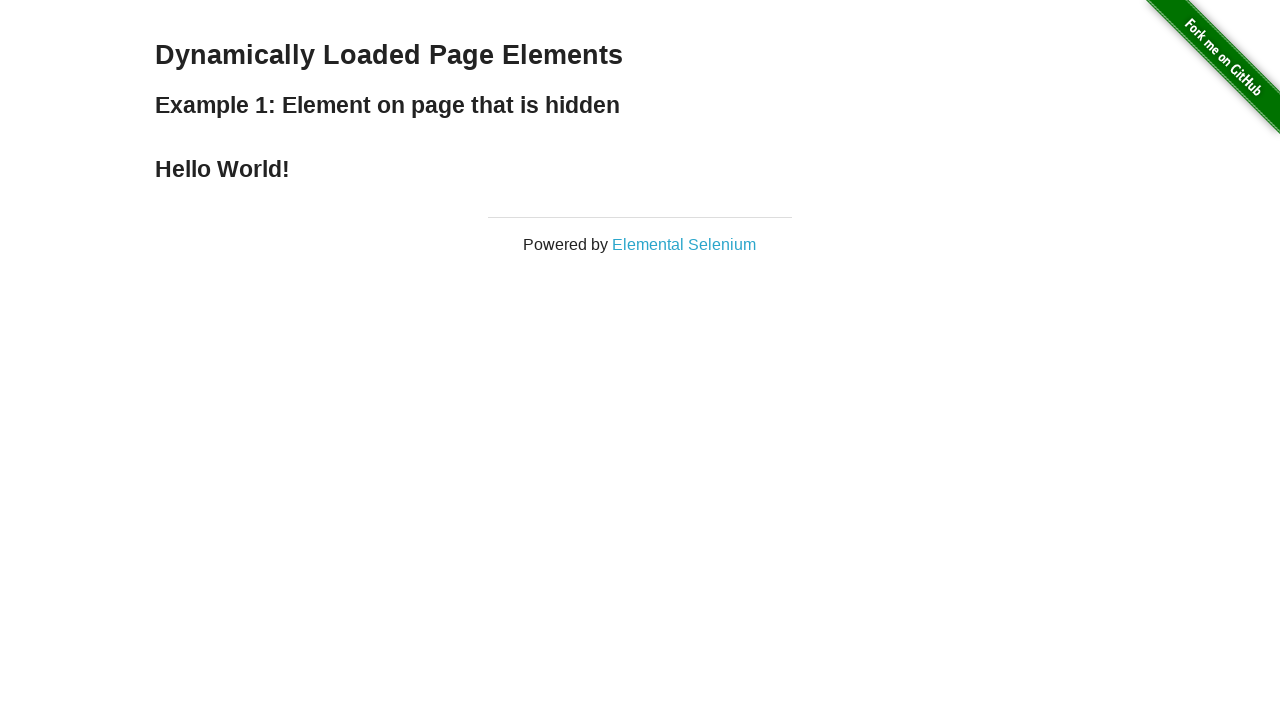